Tests calendar date picker functionality by clicking to open the calendar, selecting a specific date (28), and then clearing the input field

Starting URL: http://seleniumpractise.blogspot.com/2016/08/how-to-handle-calendar-in-selenium.html

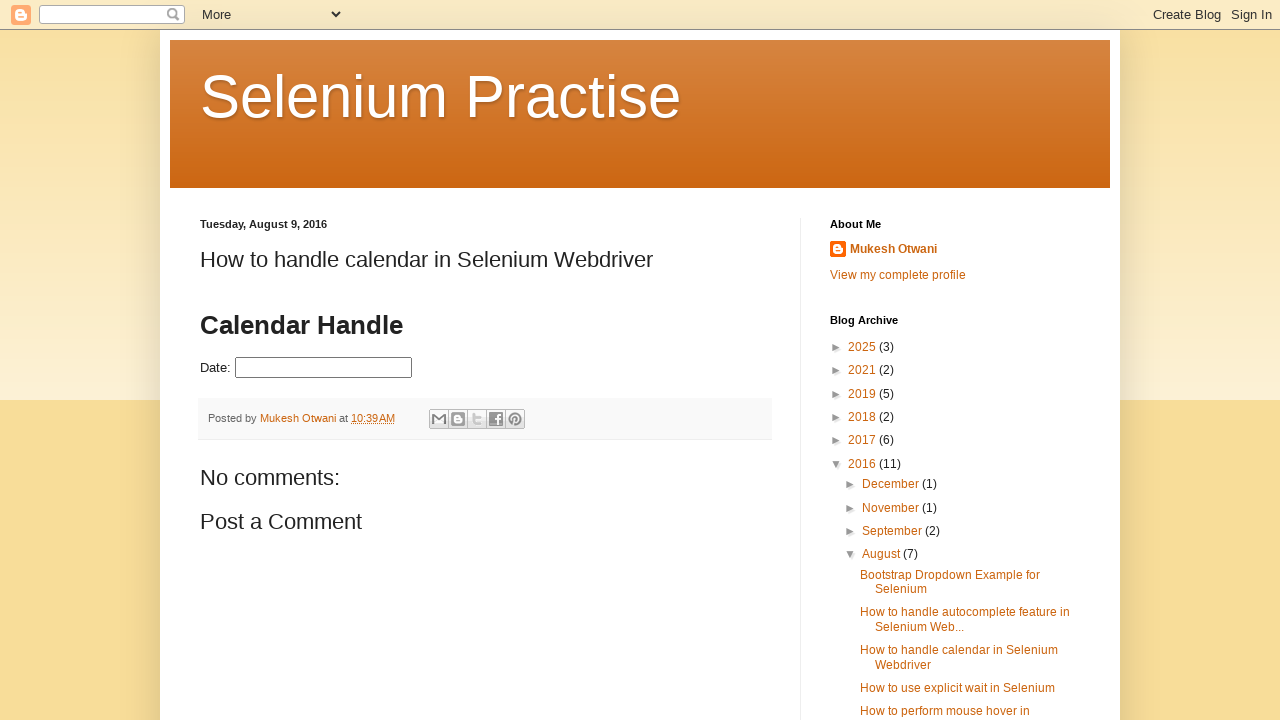

Clicked on date picker to open calendar at (324, 368) on #datepicker
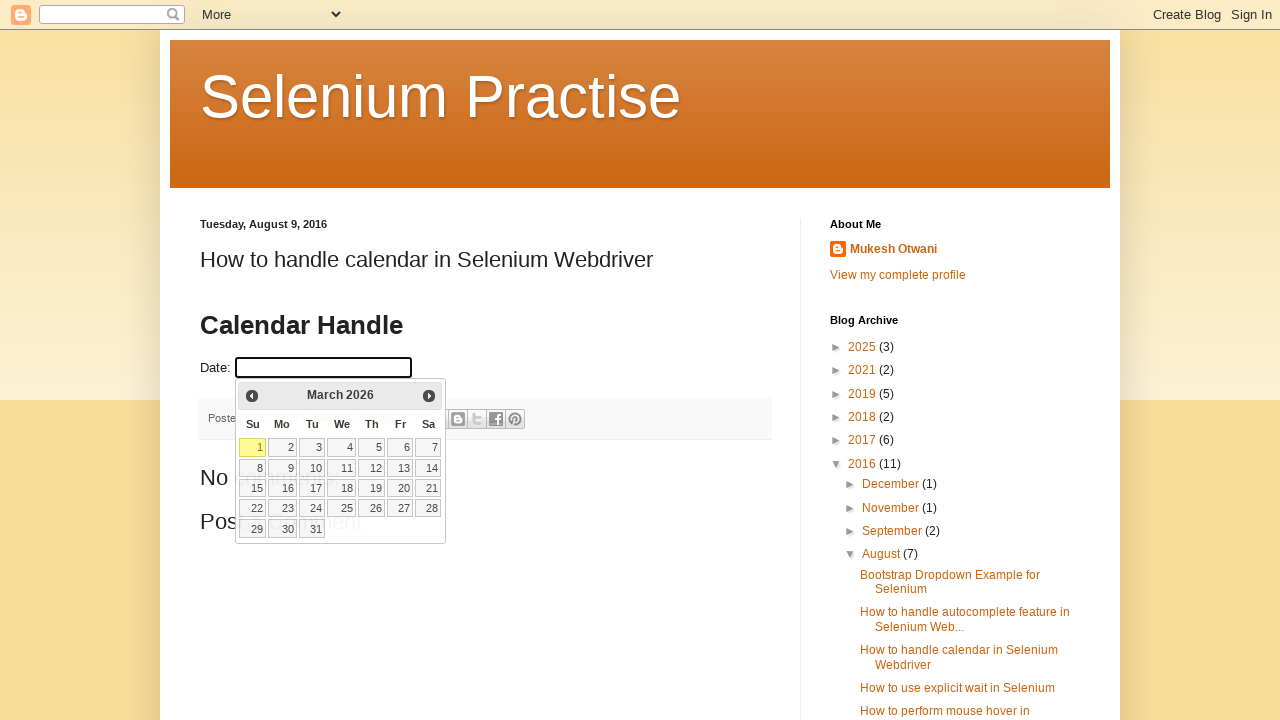

Calendar appeared with date cells loaded
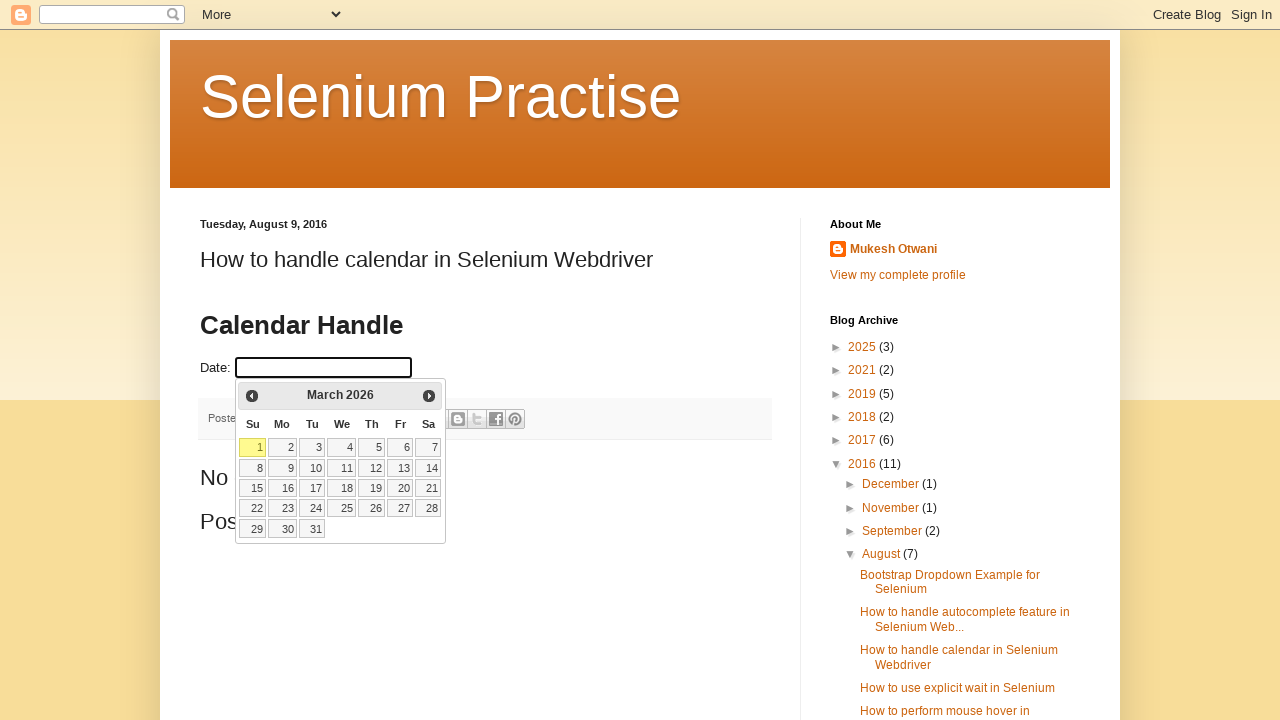

Located all date cells in calendar
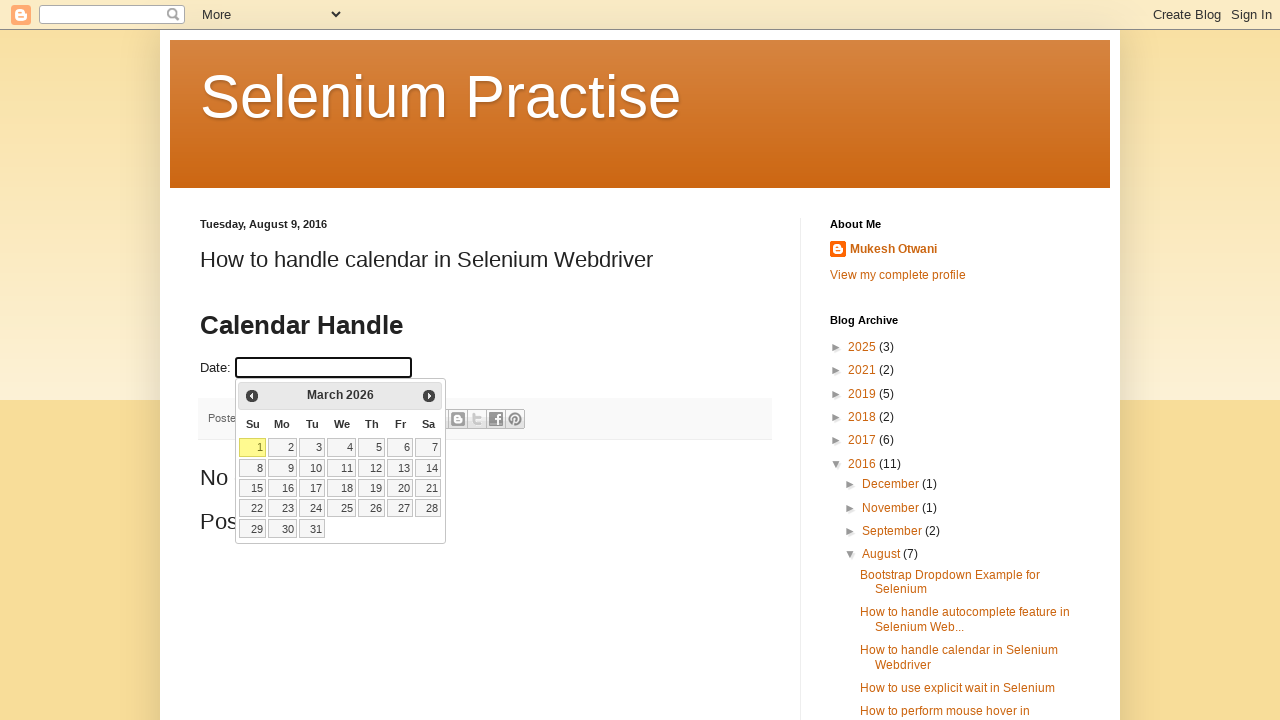

Selected date 28 from calendar at (428, 508) on xpath=//table[@class='ui-datepicker-calendar']//td >> nth=27
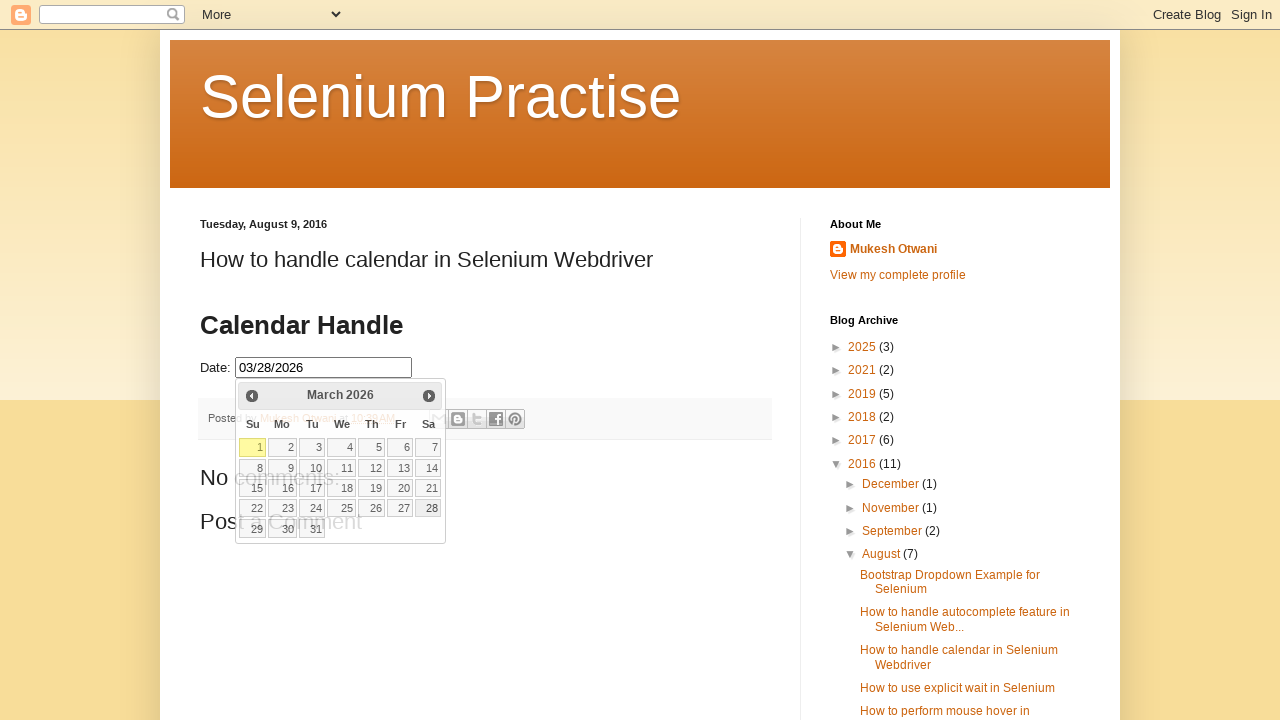

Cleared the date picker input field on #datepicker
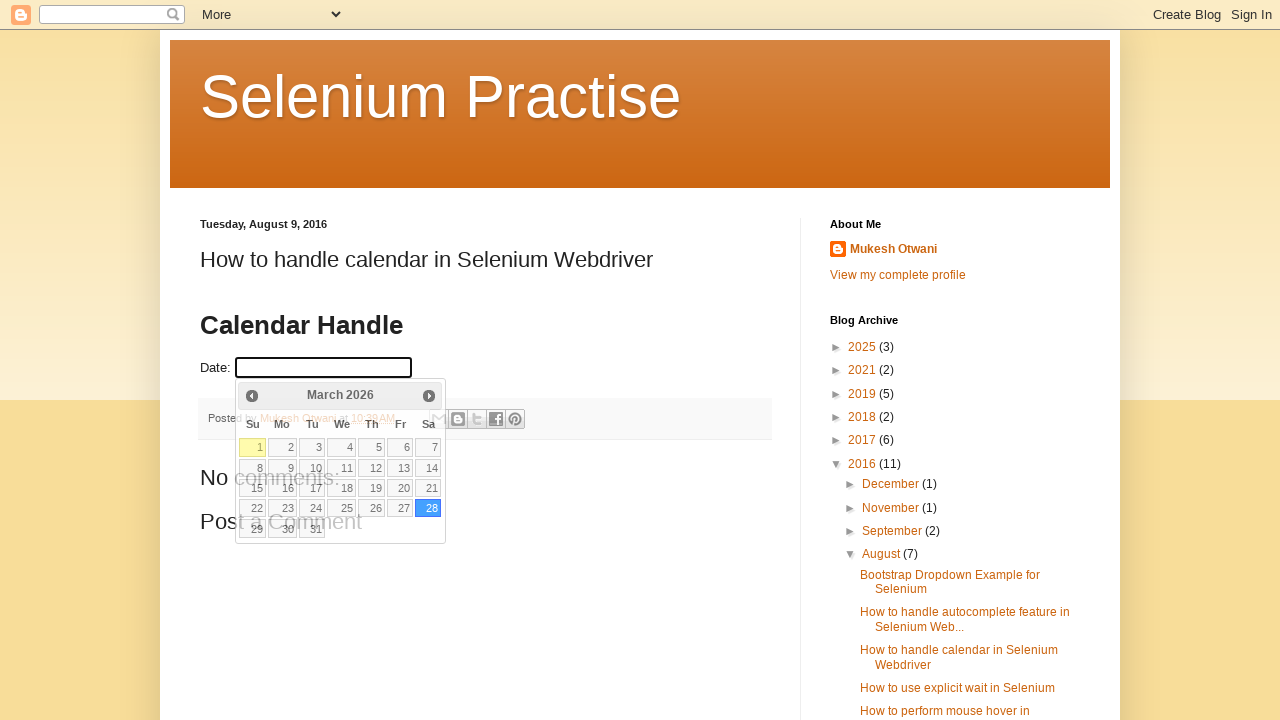

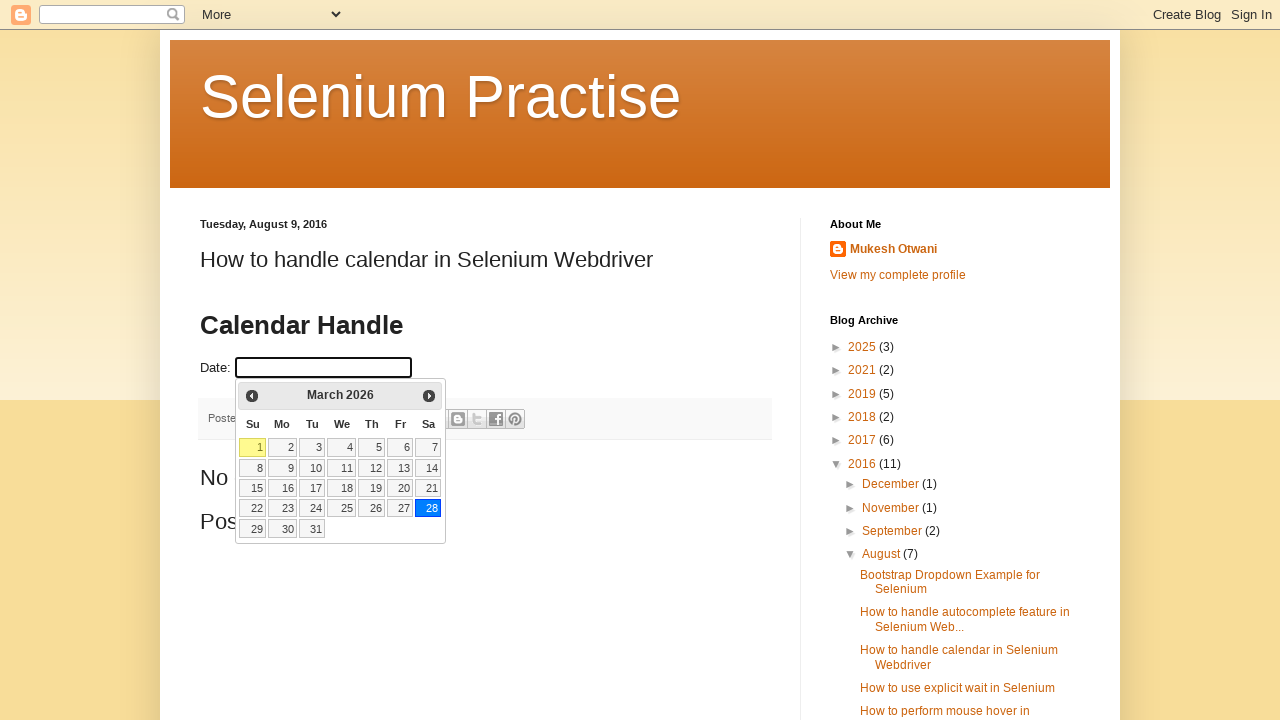